Tests keyboard interaction by holding CTRL key and clicking multiple navigation links to open them in new tabs on the Selenium website

Starting URL: https://www.selenium.dev/

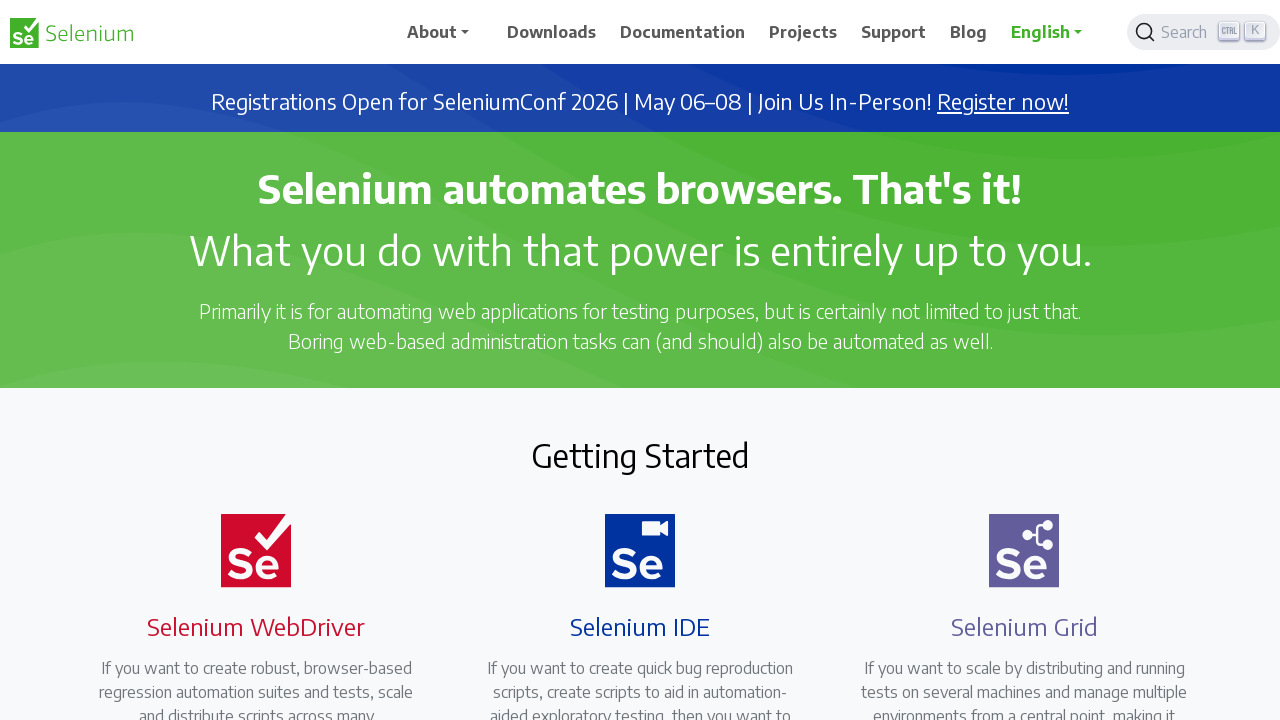

Navigated to Selenium website
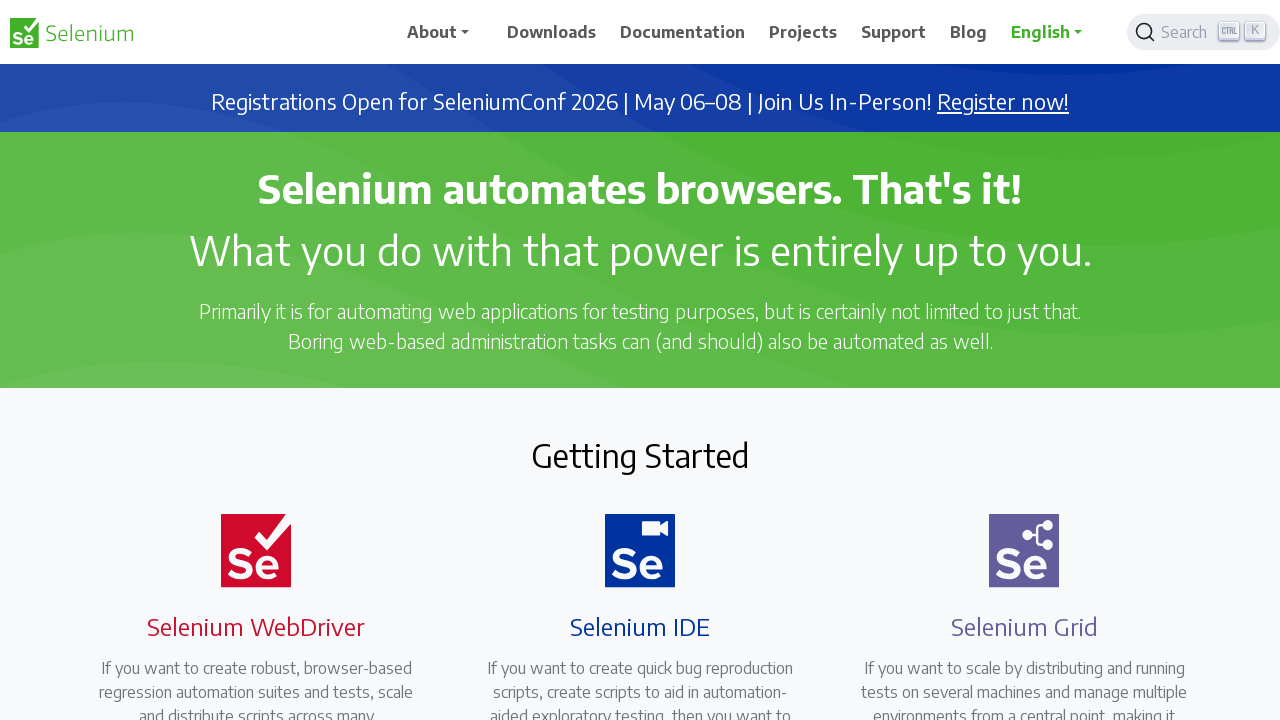

Located all navigation links on the page
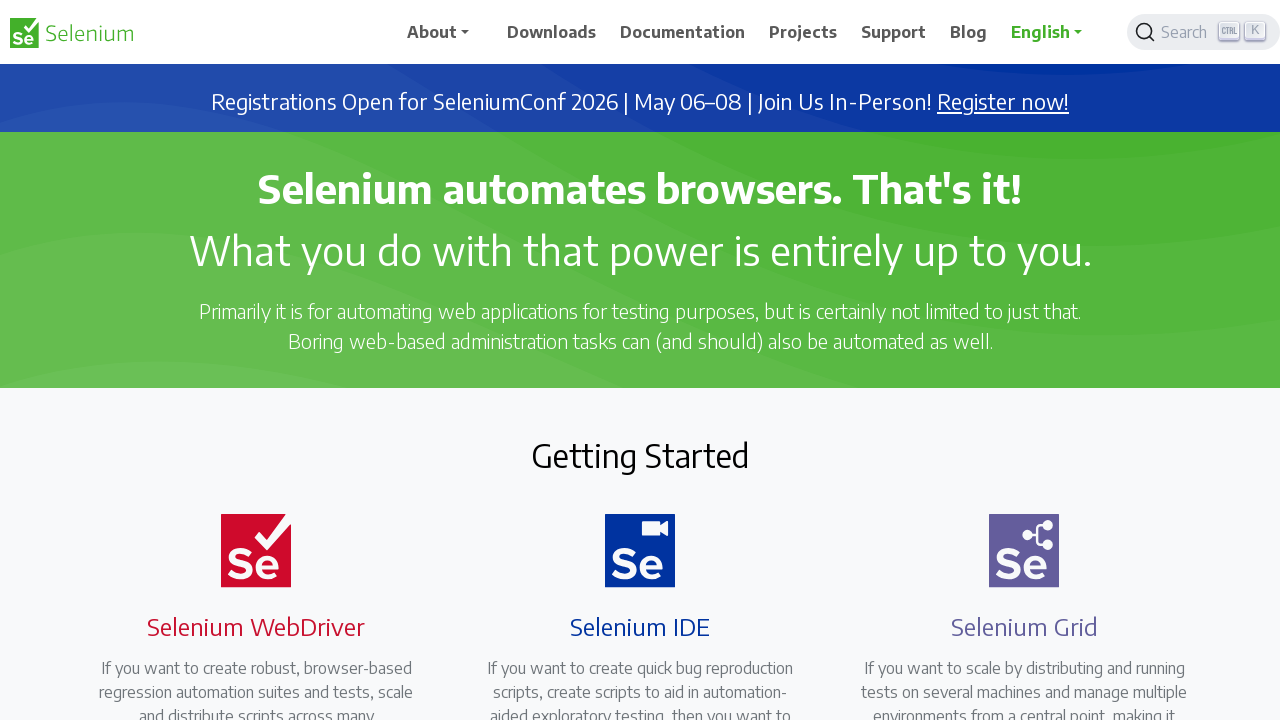

Waited 1 second before next navigation link click
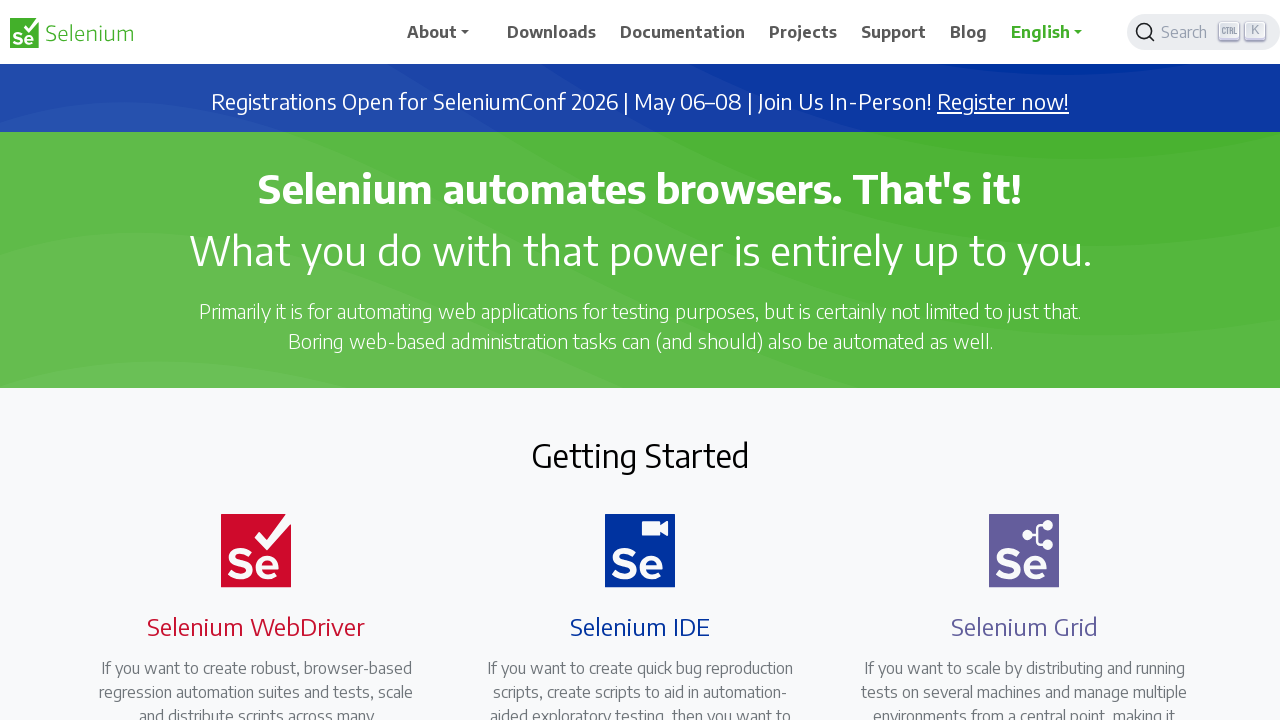

CTRL+clicked navigation link to open in new tab at (445, 32) on a.nav-link >> nth=0
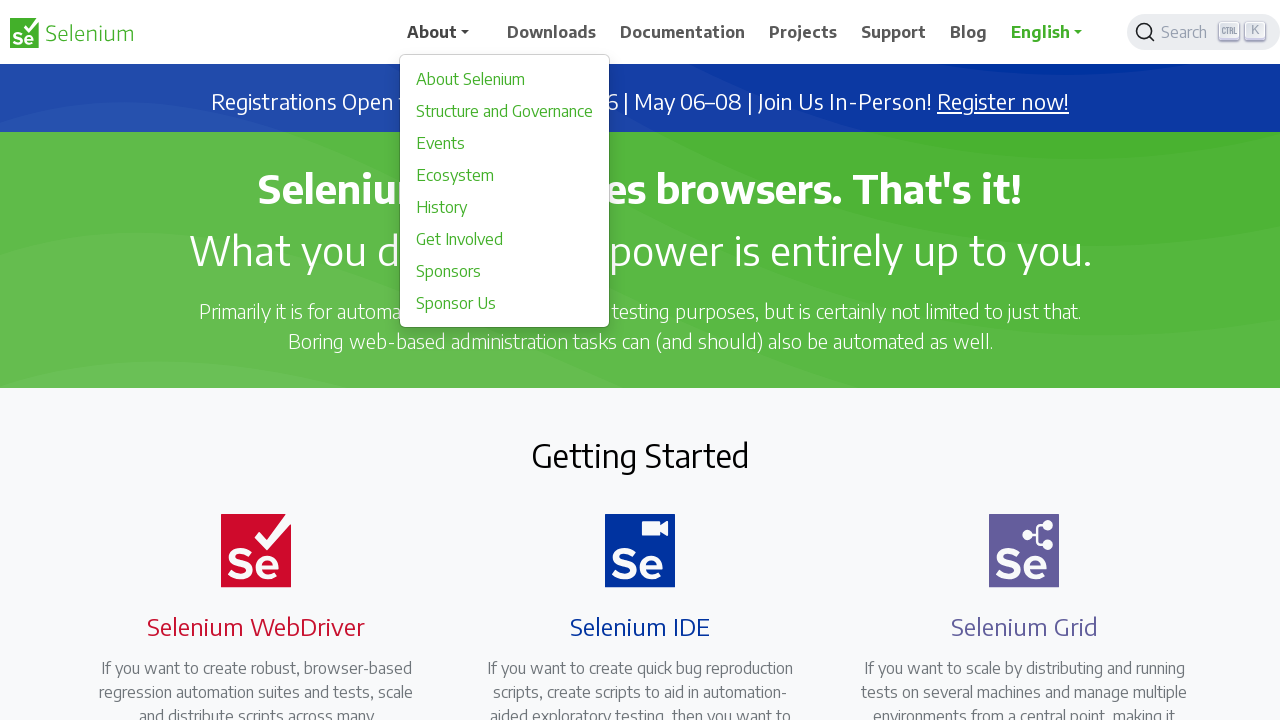

Waited 1 second before next navigation link click
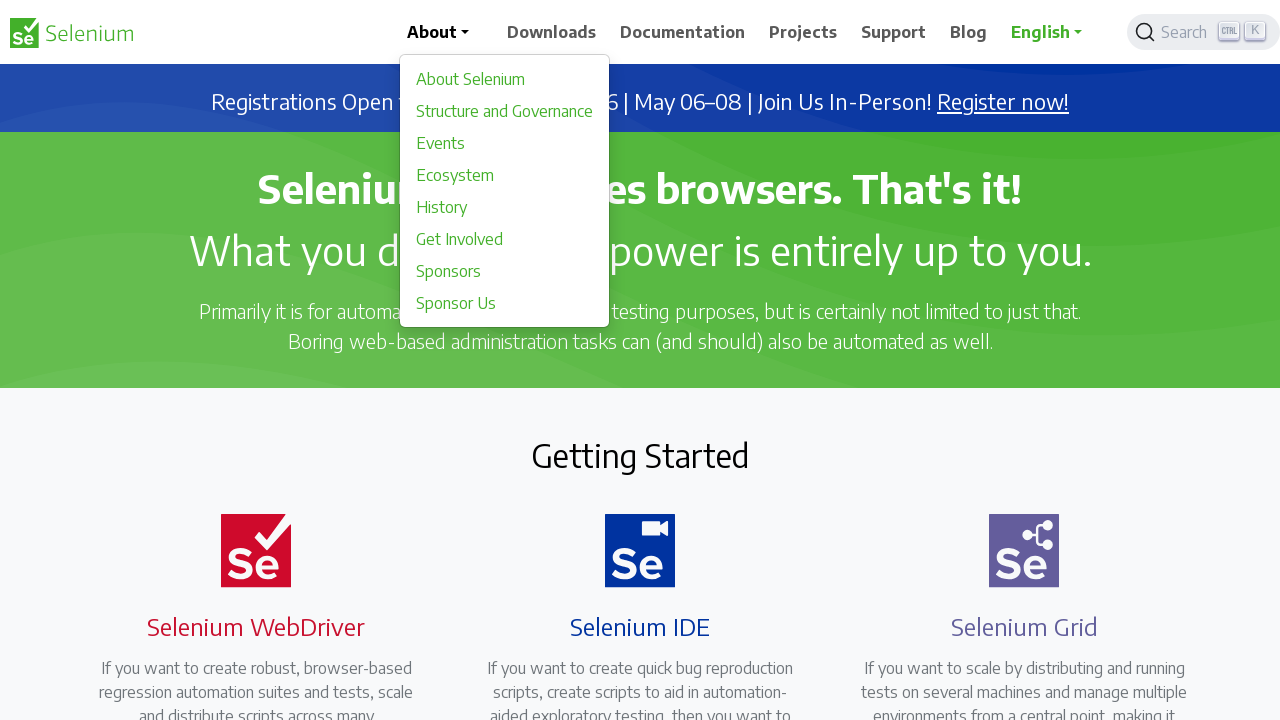

CTRL+clicked navigation link to open in new tab at (552, 32) on a.nav-link >> nth=1
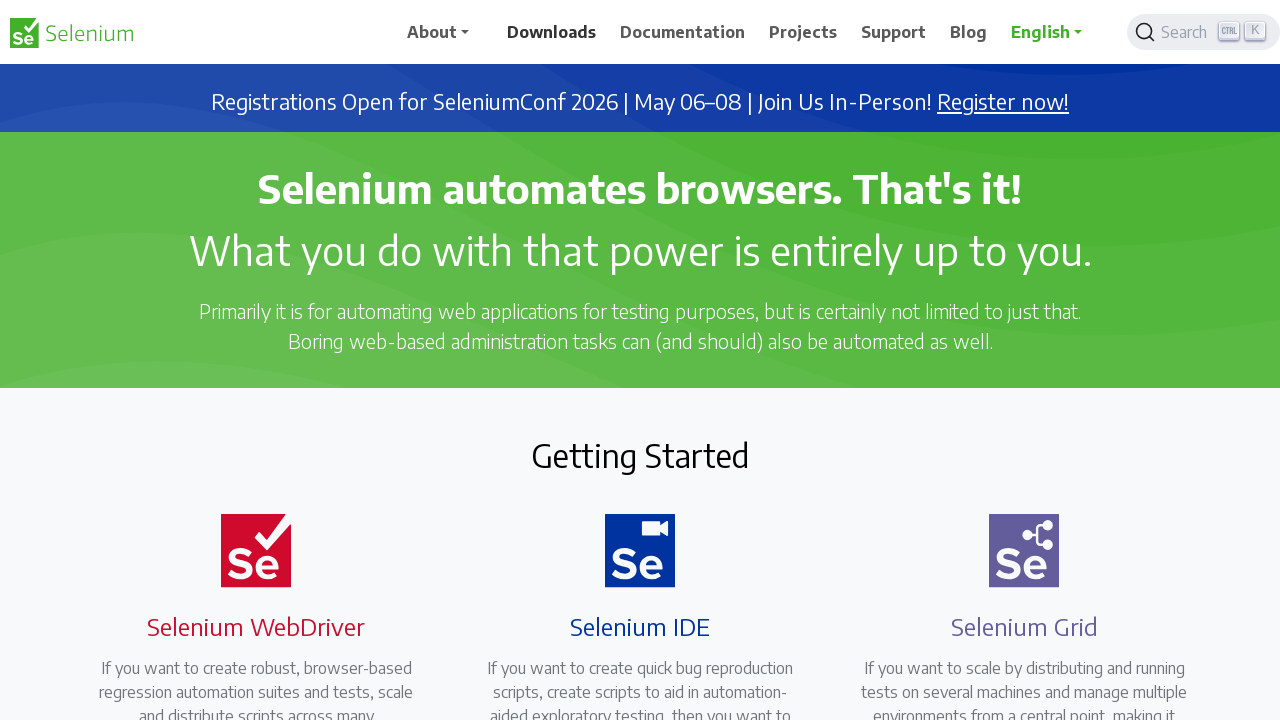

Waited 1 second before next navigation link click
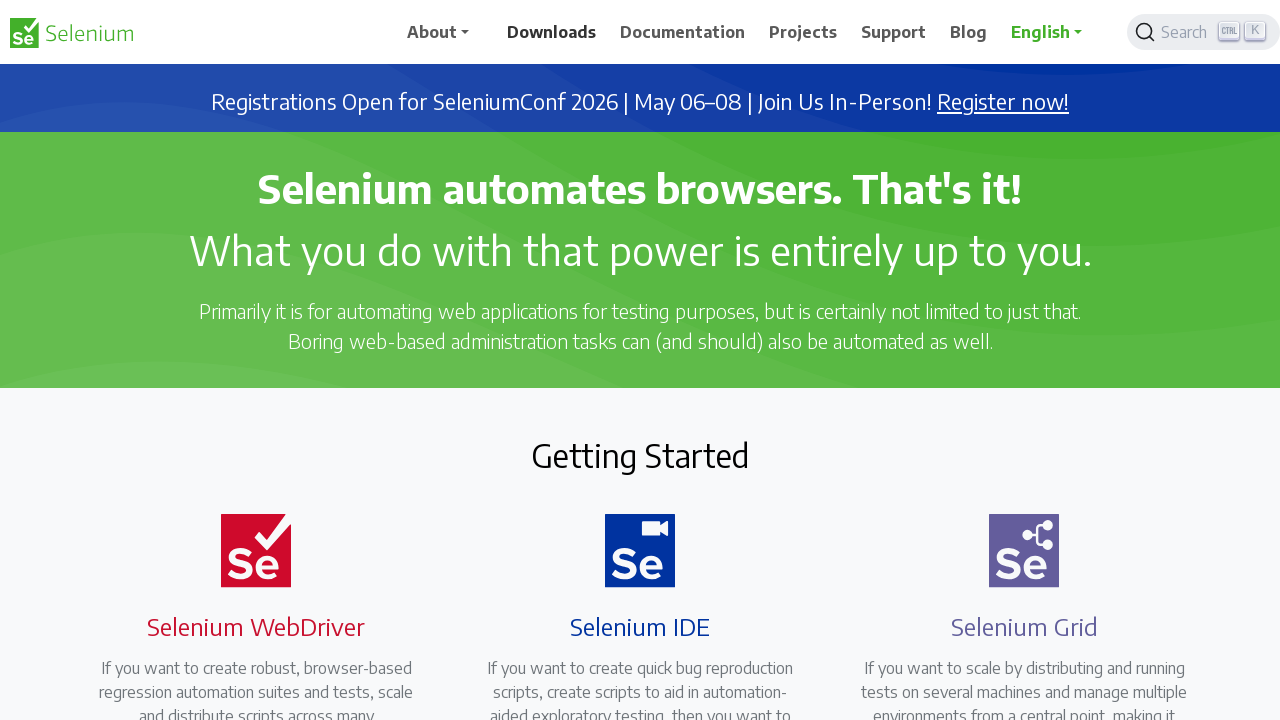

CTRL+clicked navigation link to open in new tab at (683, 32) on a.nav-link >> nth=2
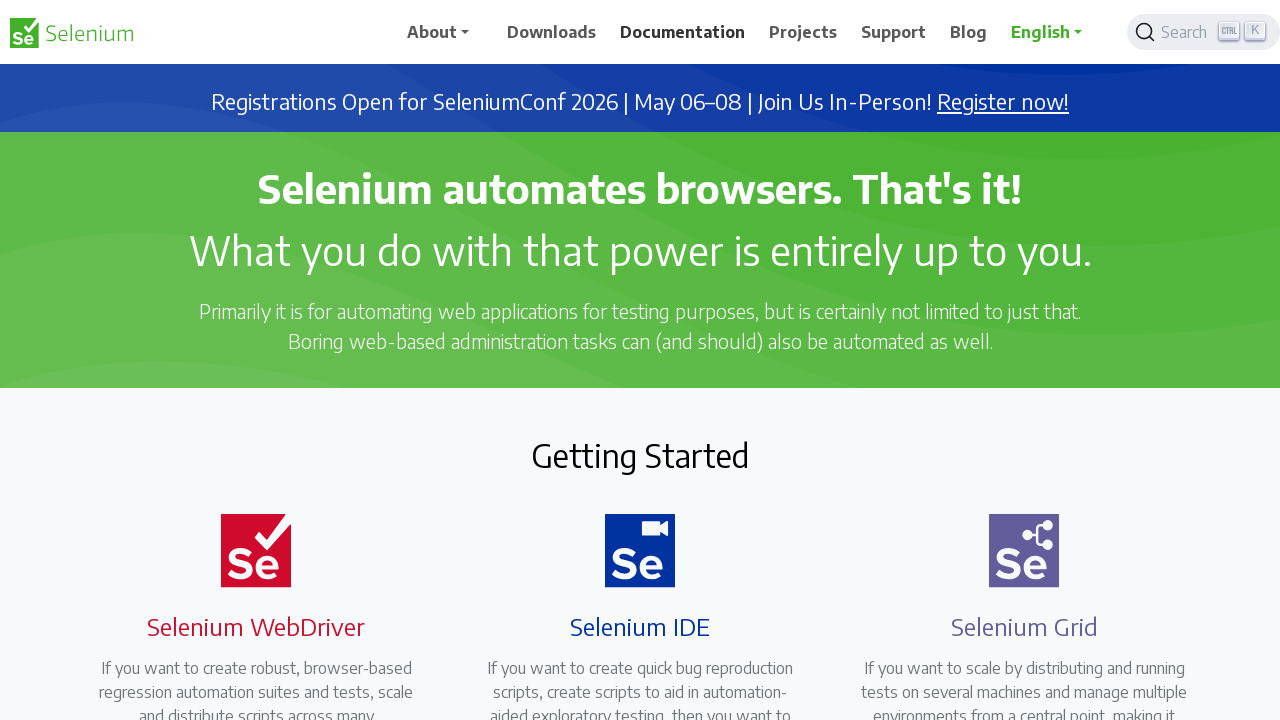

Waited 1 second before next navigation link click
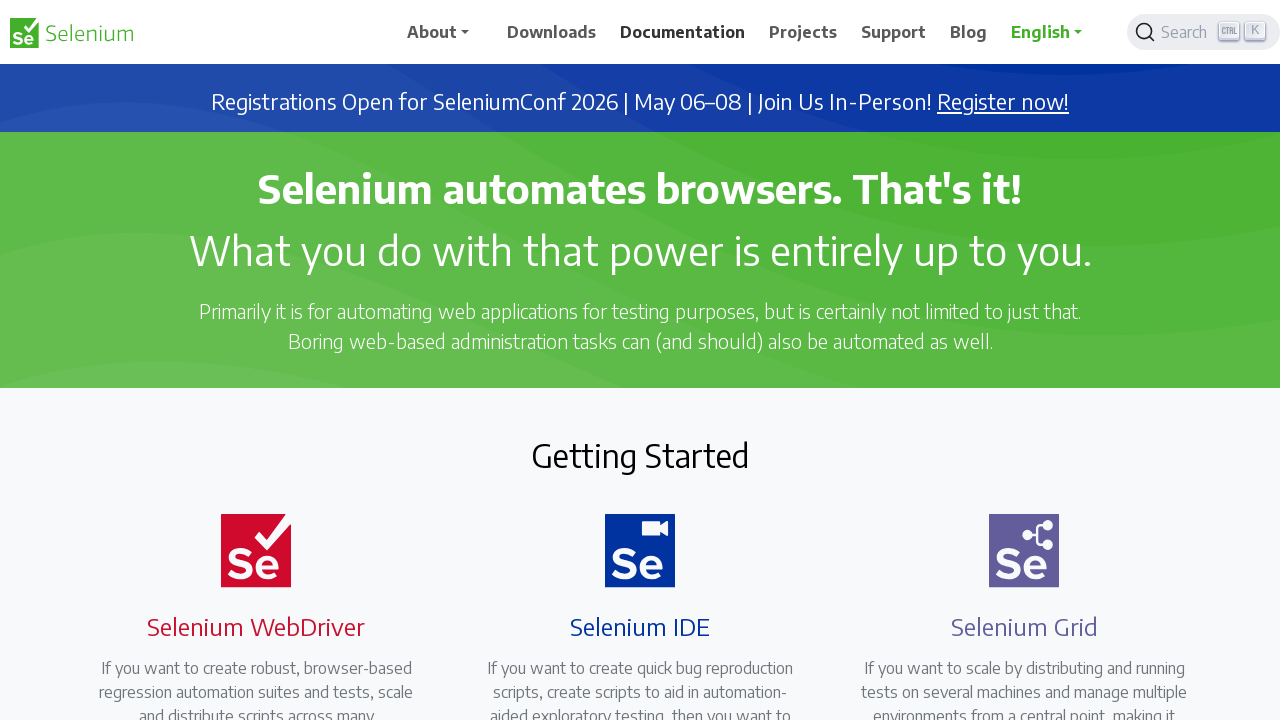

CTRL+clicked navigation link to open in new tab at (803, 32) on a.nav-link >> nth=3
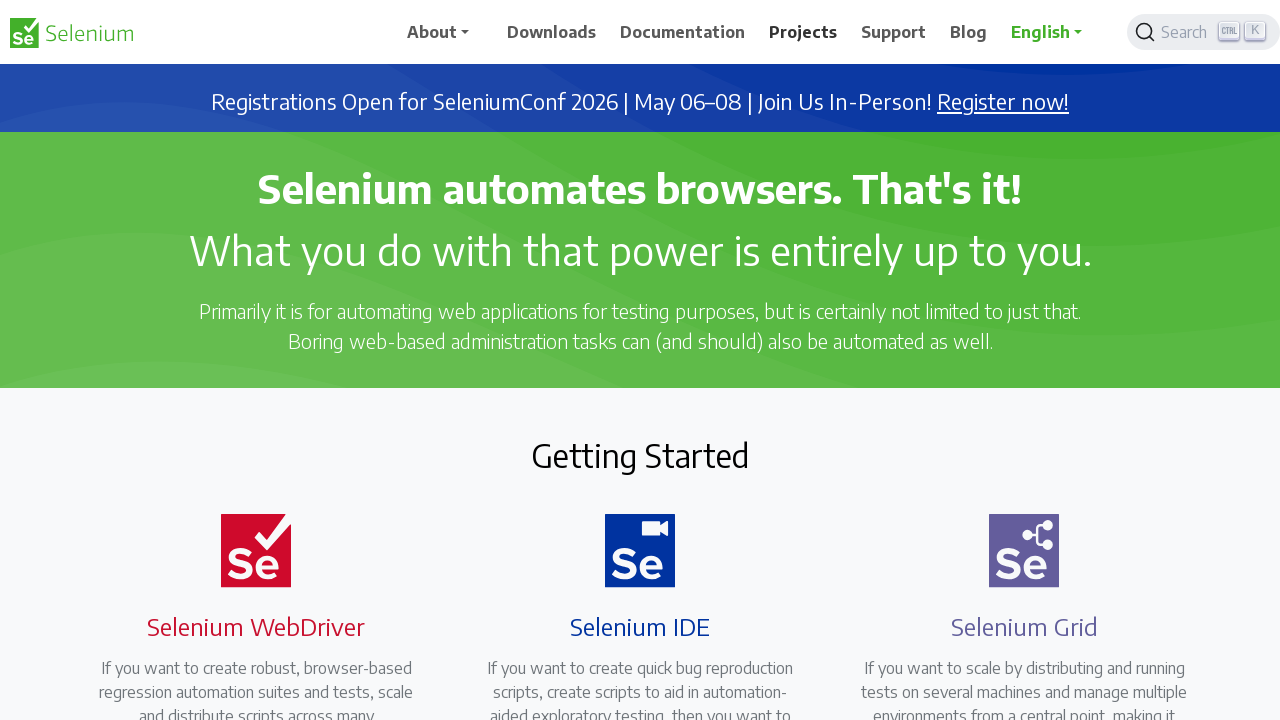

Waited 1 second before next navigation link click
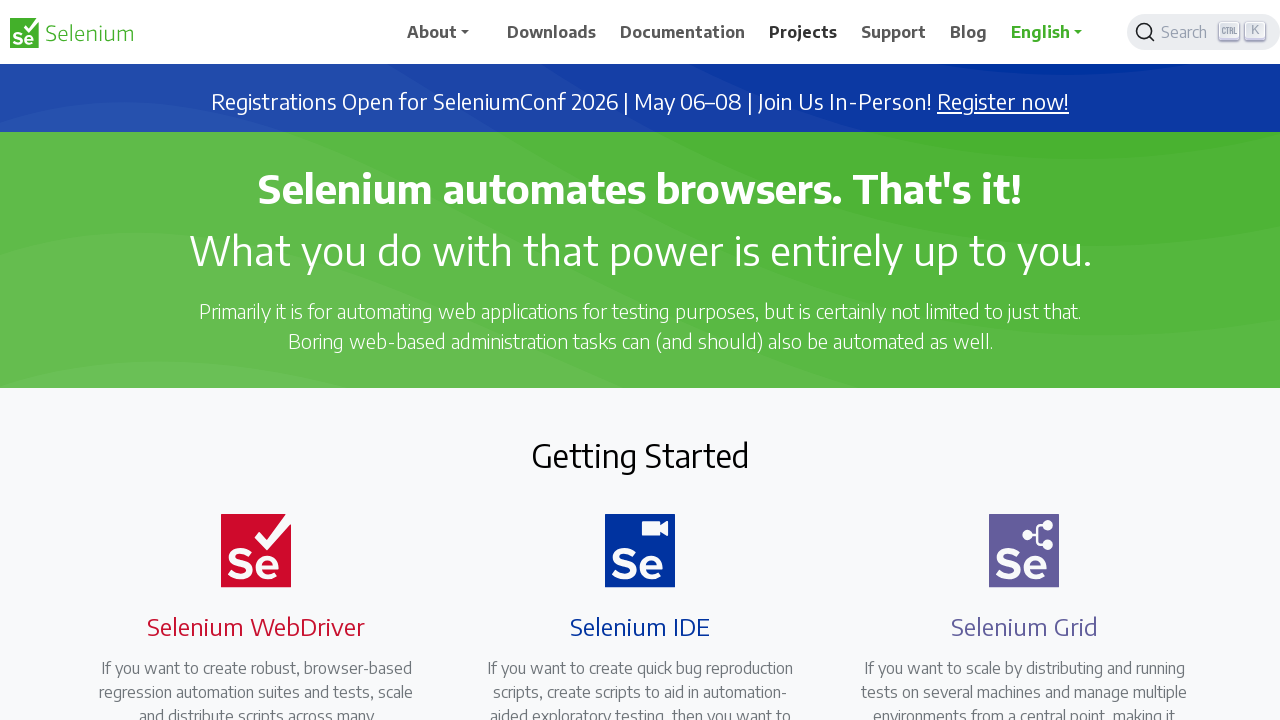

CTRL+clicked navigation link to open in new tab at (894, 32) on a.nav-link >> nth=4
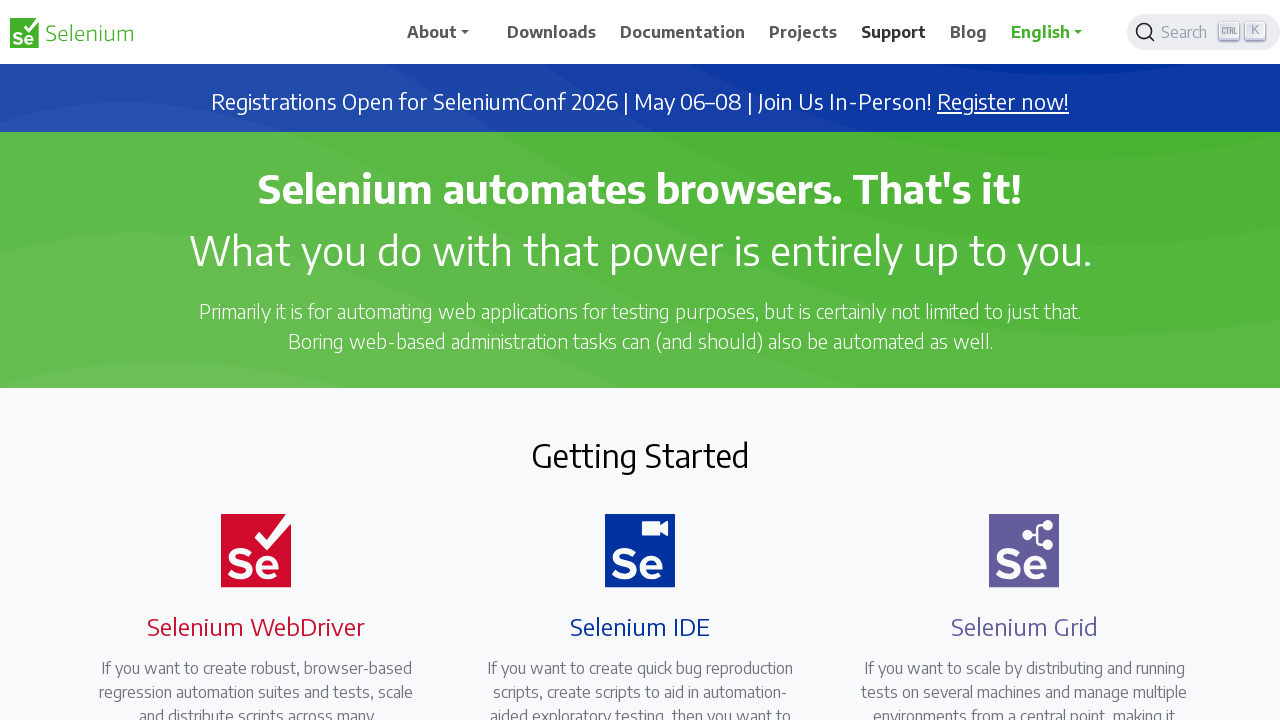

Waited 1 second before next navigation link click
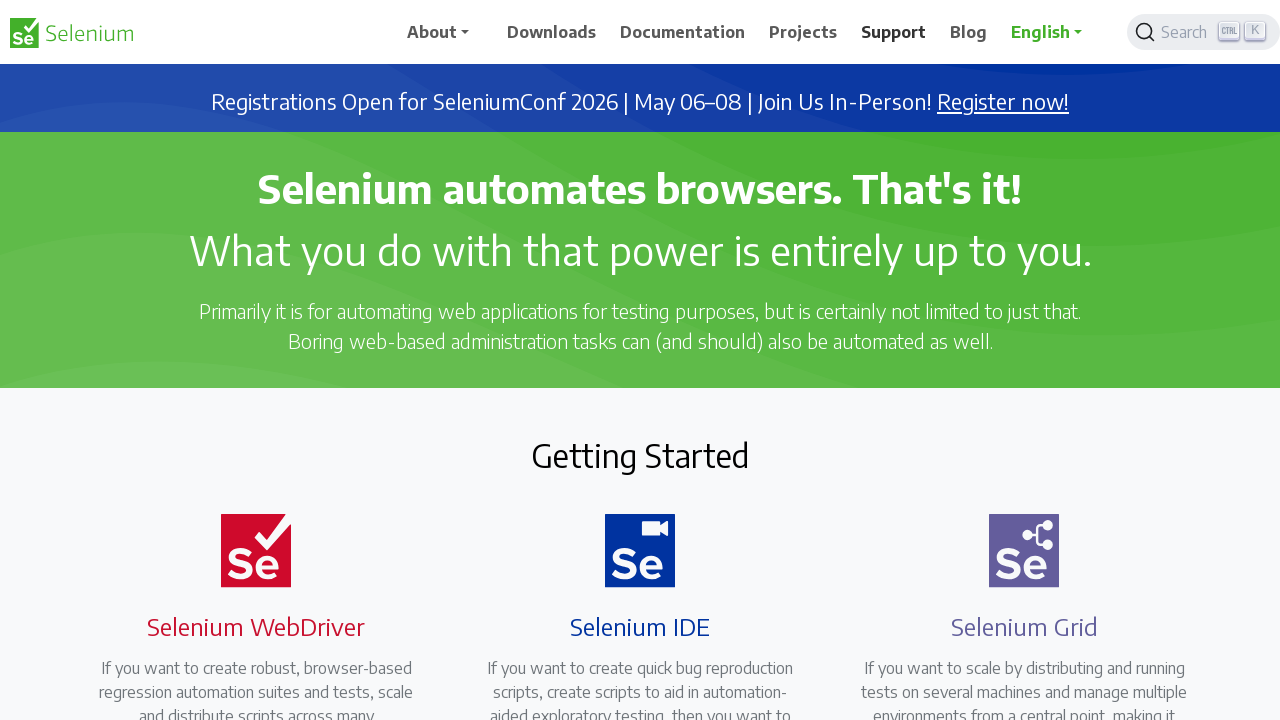

CTRL+clicked navigation link to open in new tab at (969, 32) on a.nav-link >> nth=5
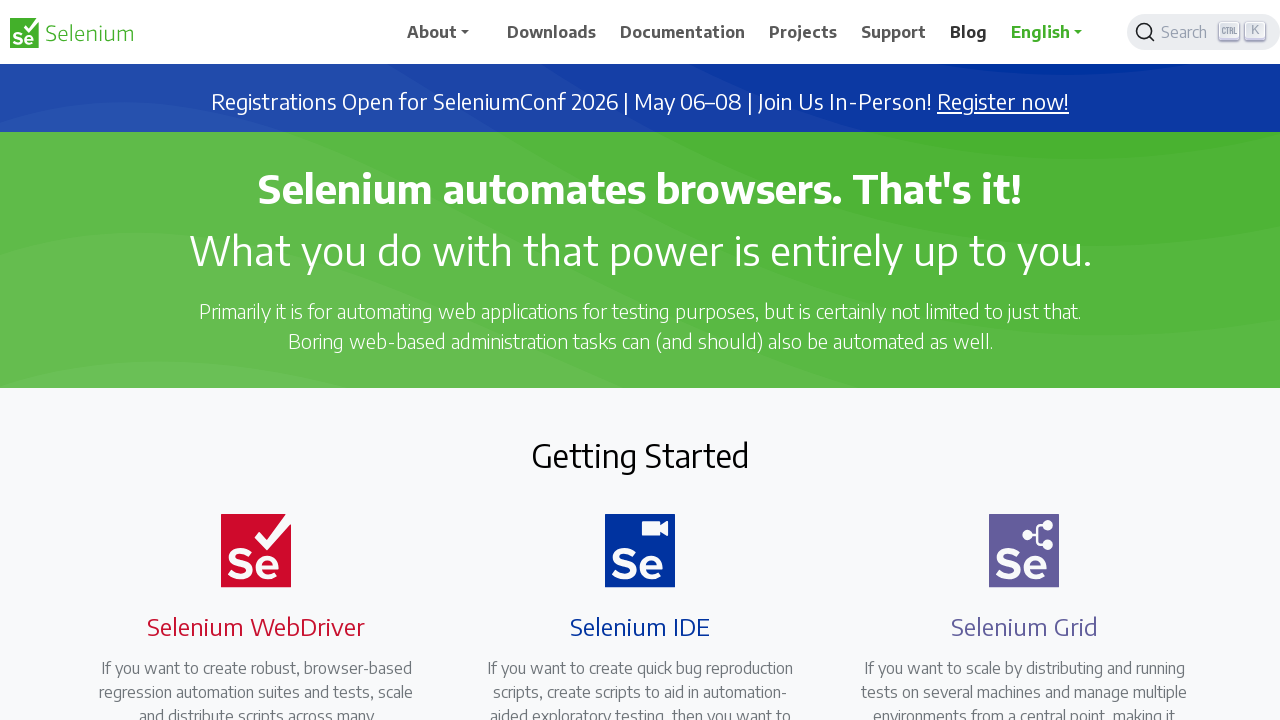

Waited 1 second before next navigation link click
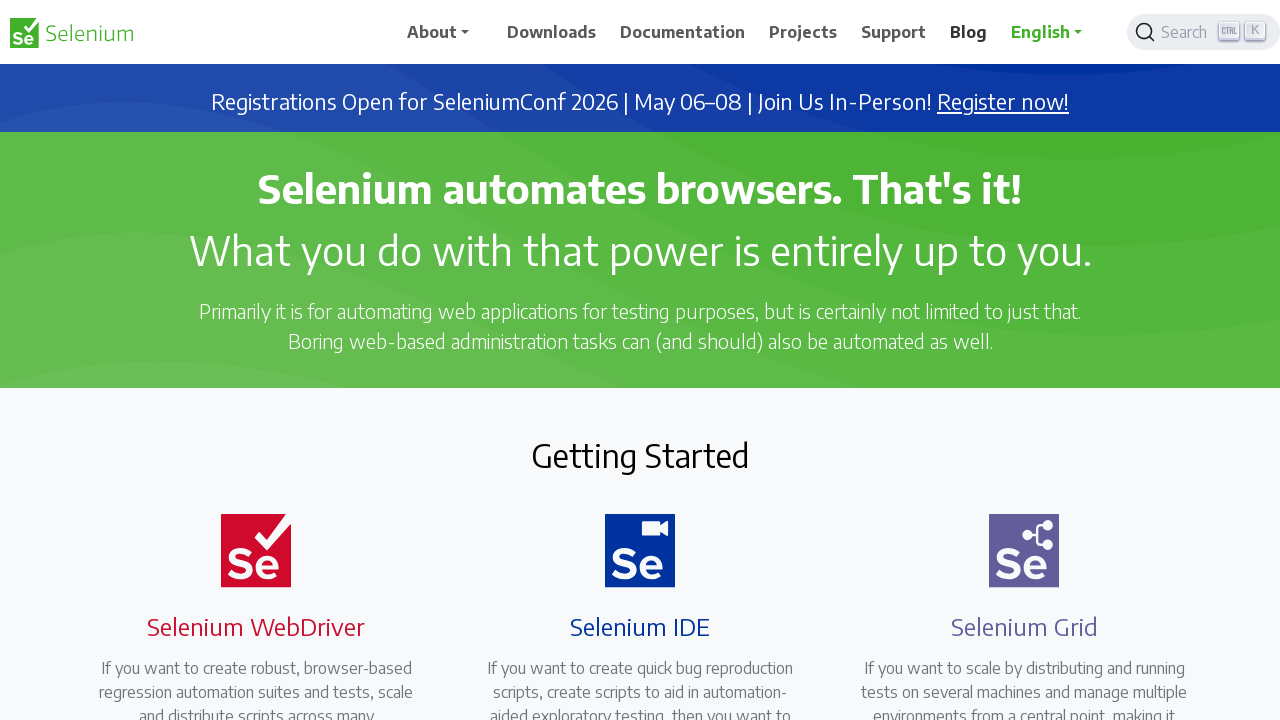

CTRL+clicked navigation link to open in new tab at (1053, 32) on a.nav-link >> nth=6
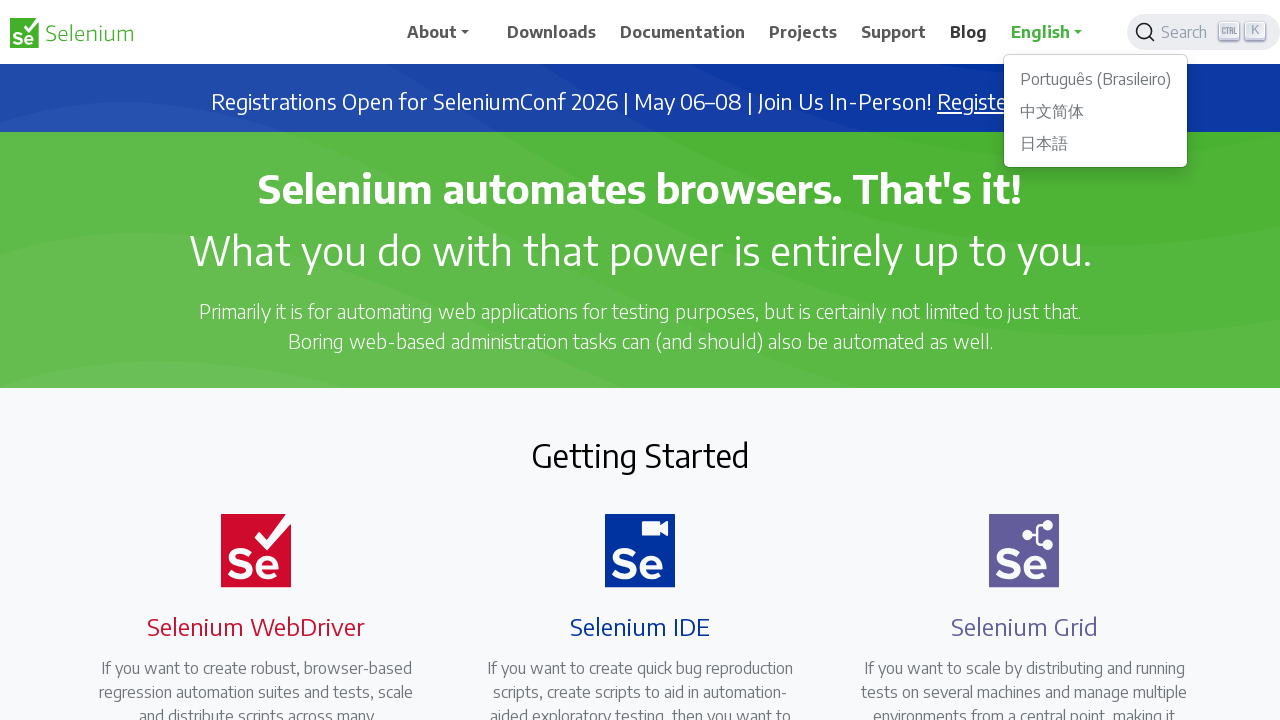

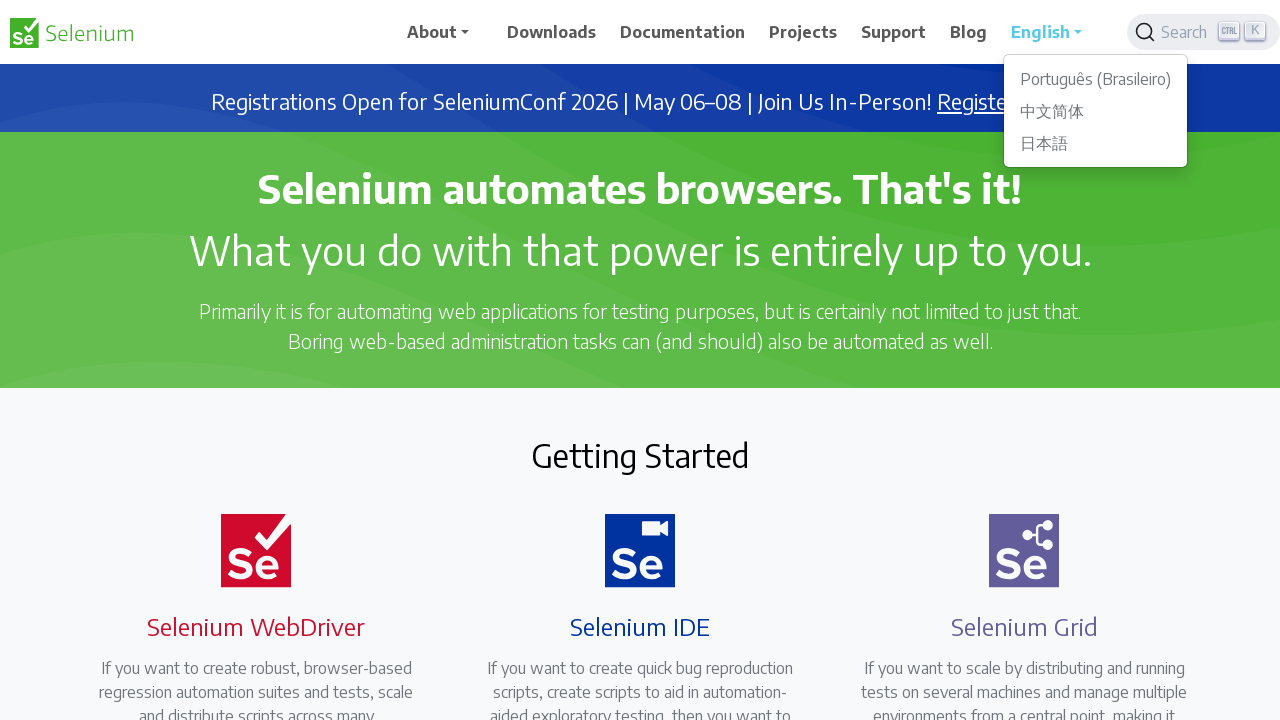